Tests a math exercise form by reading a value from the page, calculating a mathematical formula (log of absolute value of 12*sin(x)), filling in the answer, selecting a checkbox and radio button, and submitting the form.

Starting URL: http://suninjuly.github.io/math.html

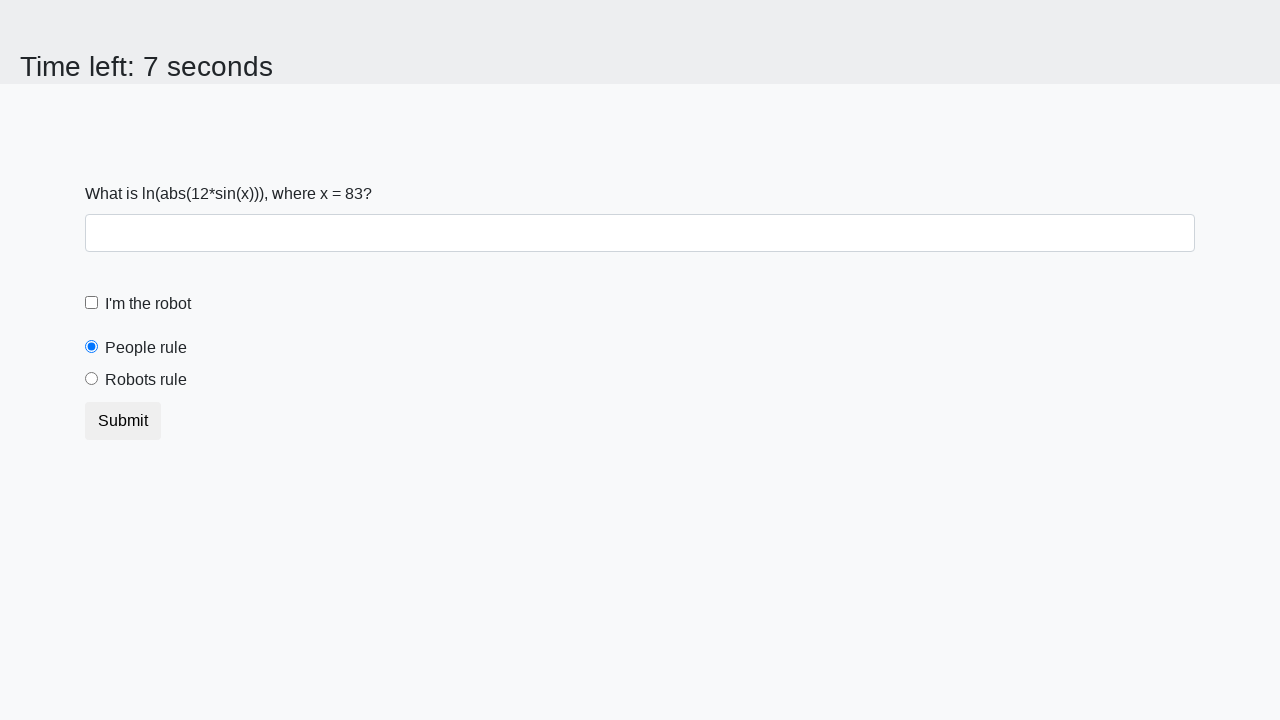

Read x value from the page
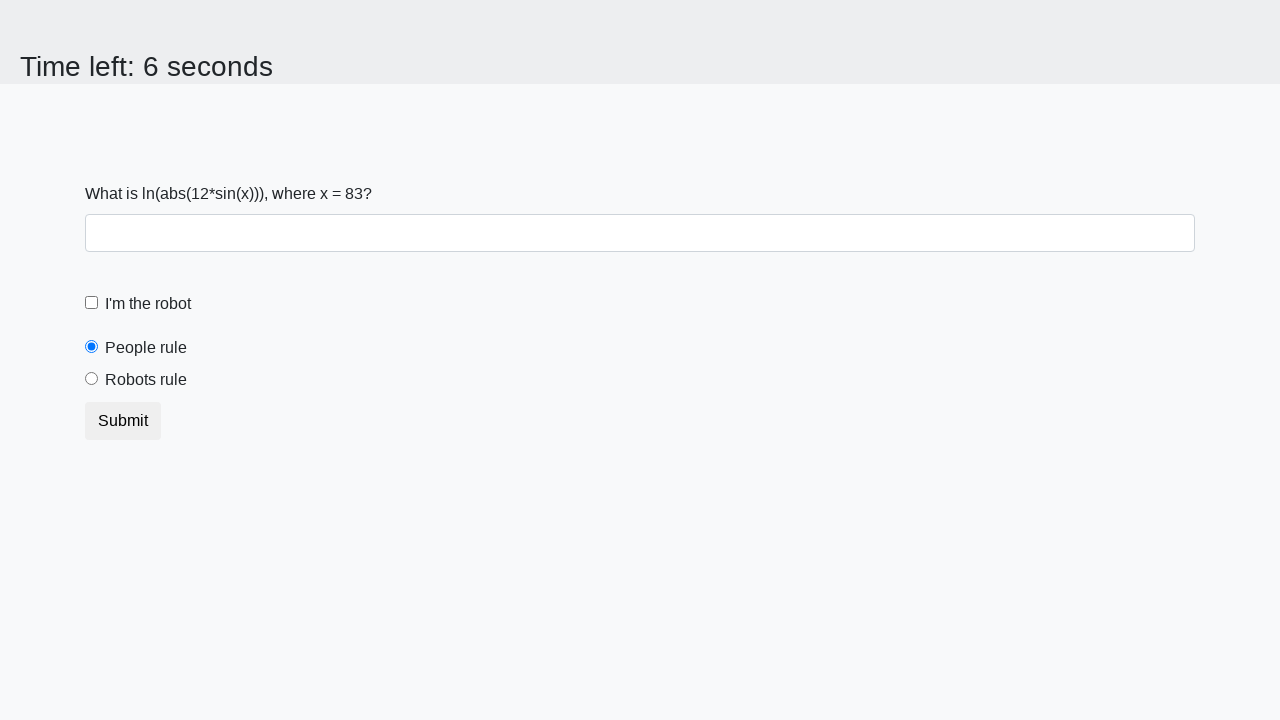

Calculated the formula: log(abs(12*sin(x)))
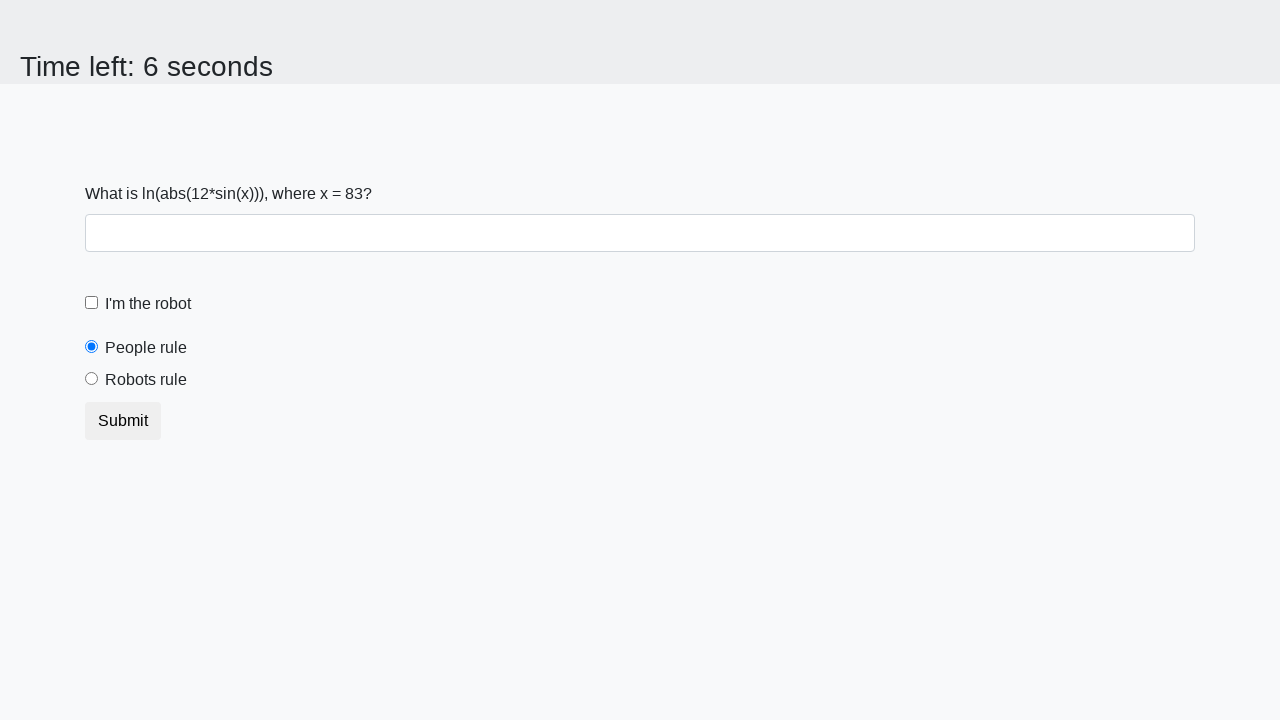

Filled in the calculated answer in the answer field on #answer
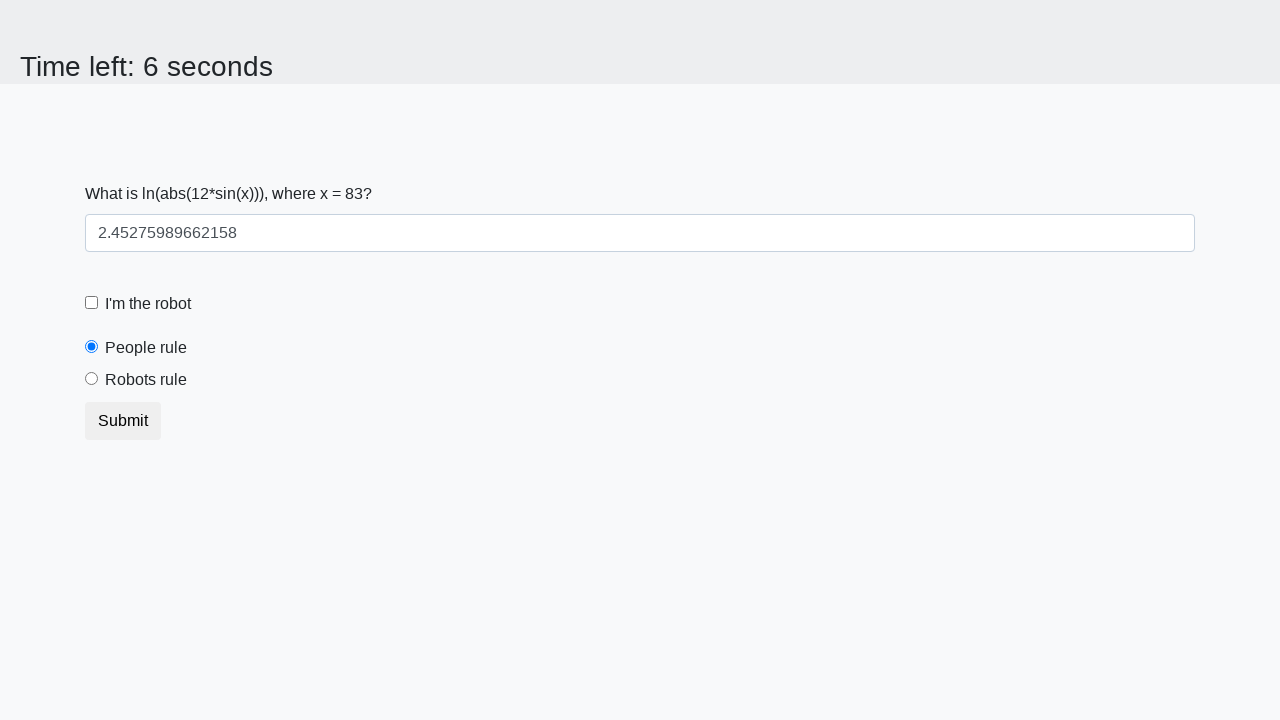

Clicked the robot checkbox at (148, 304) on [for="robotCheckbox"]
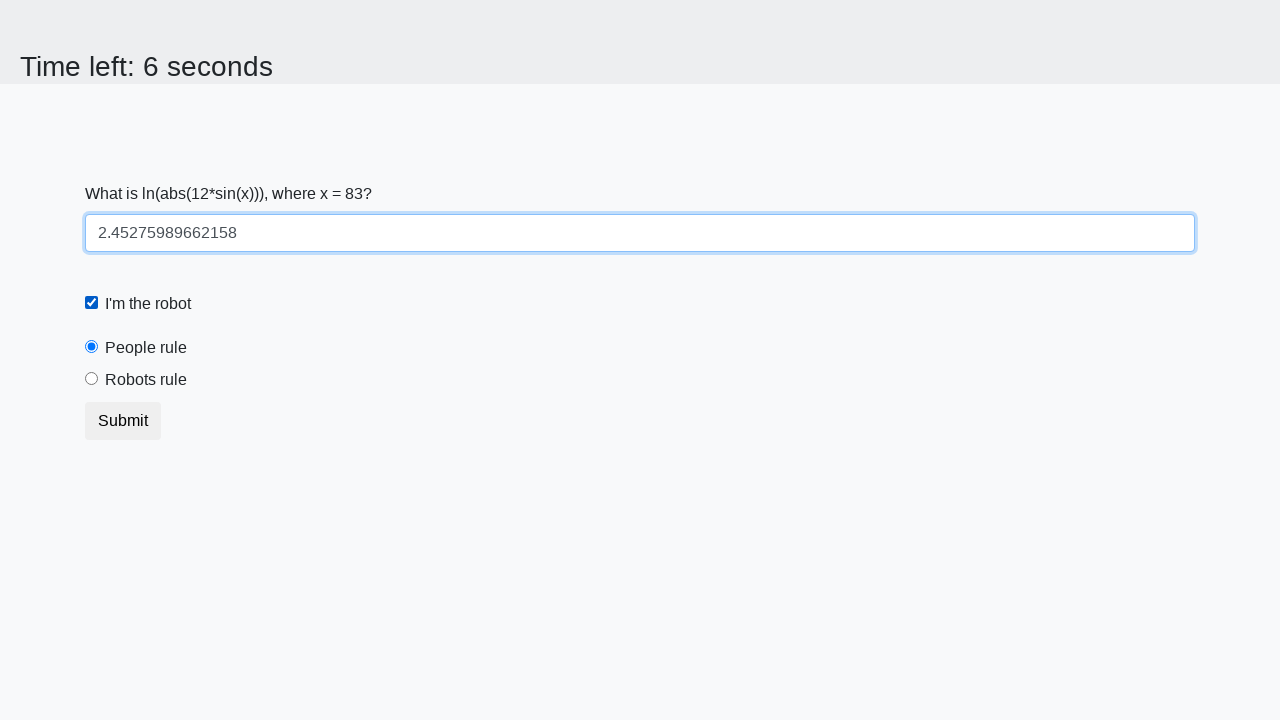

Clicked the 'robots rule' radio button at (146, 380) on [for="robotsRule"]
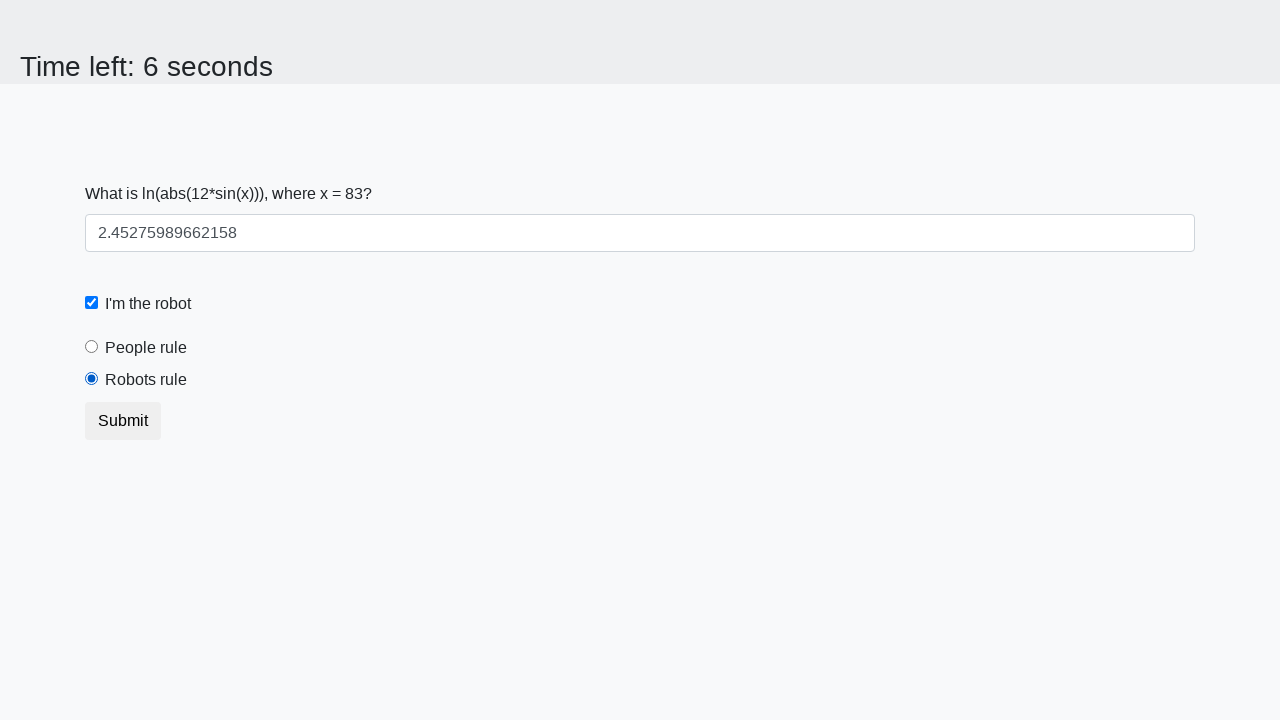

Clicked the submit button to submit the form at (123, 421) on [type="submit"]
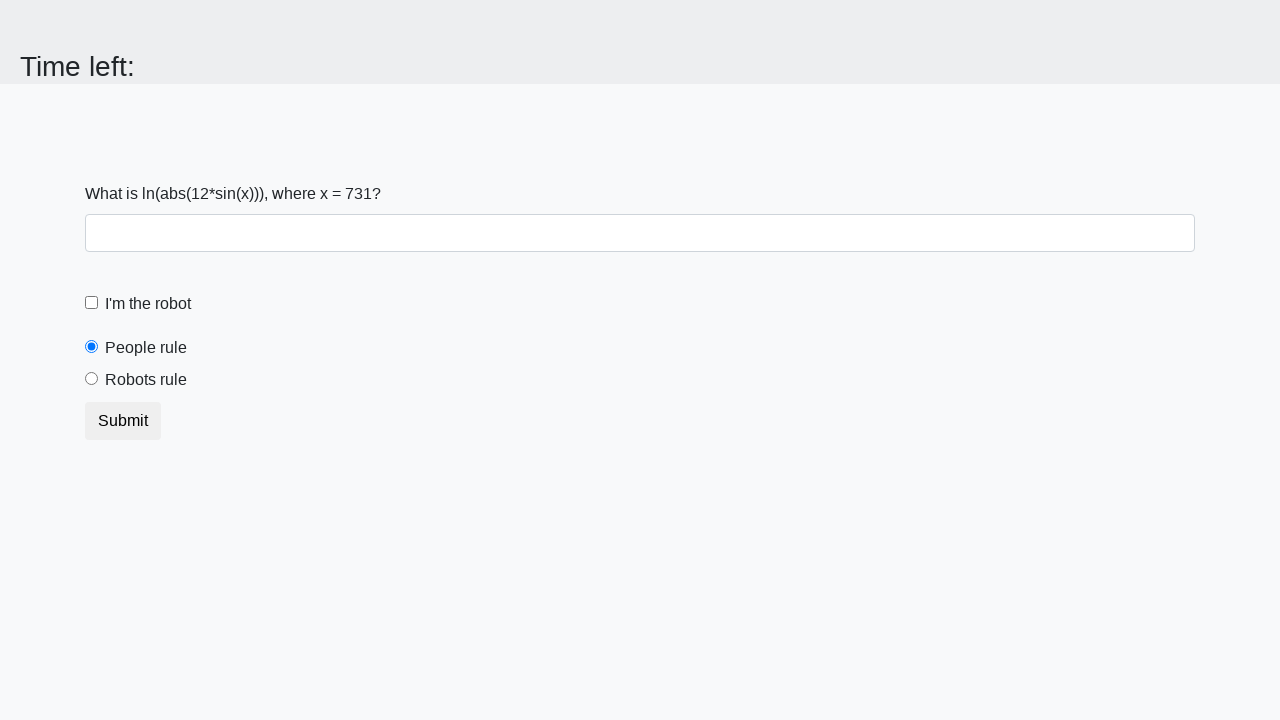

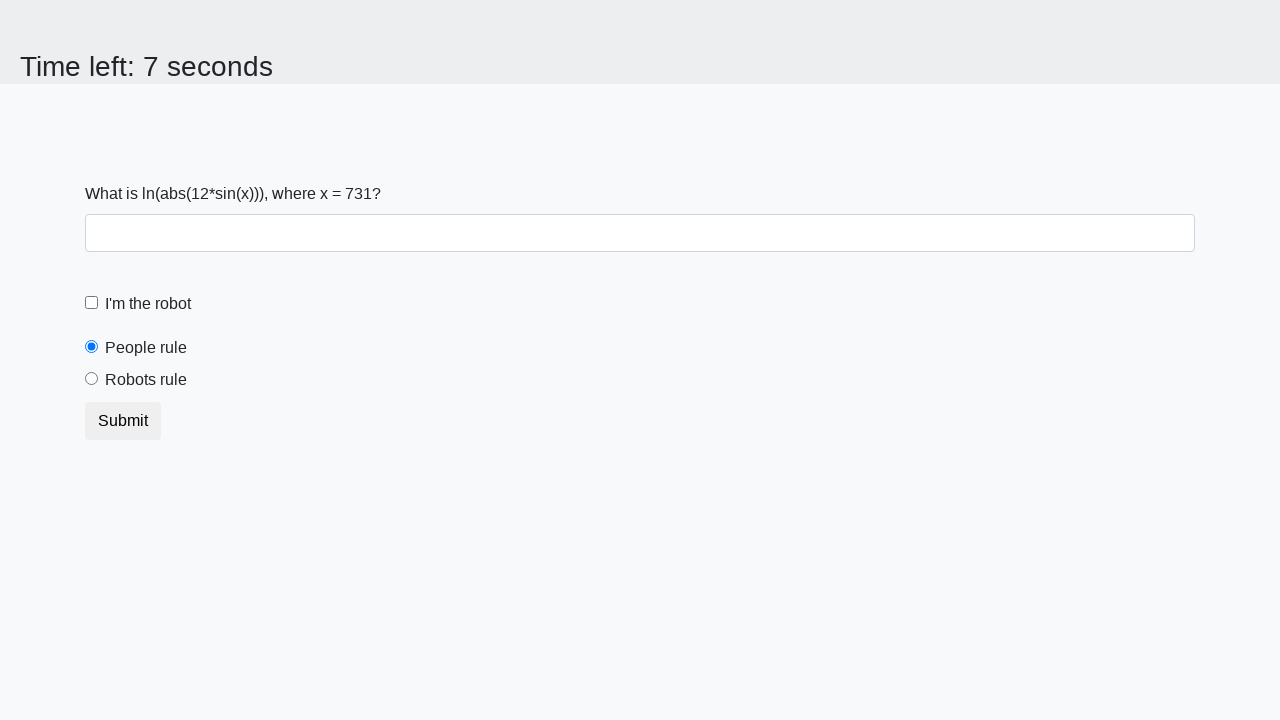